Navigates to a registration page and enters text into the search field

Starting URL: https://awesomeqa.com/ui/index.php?route=account/register

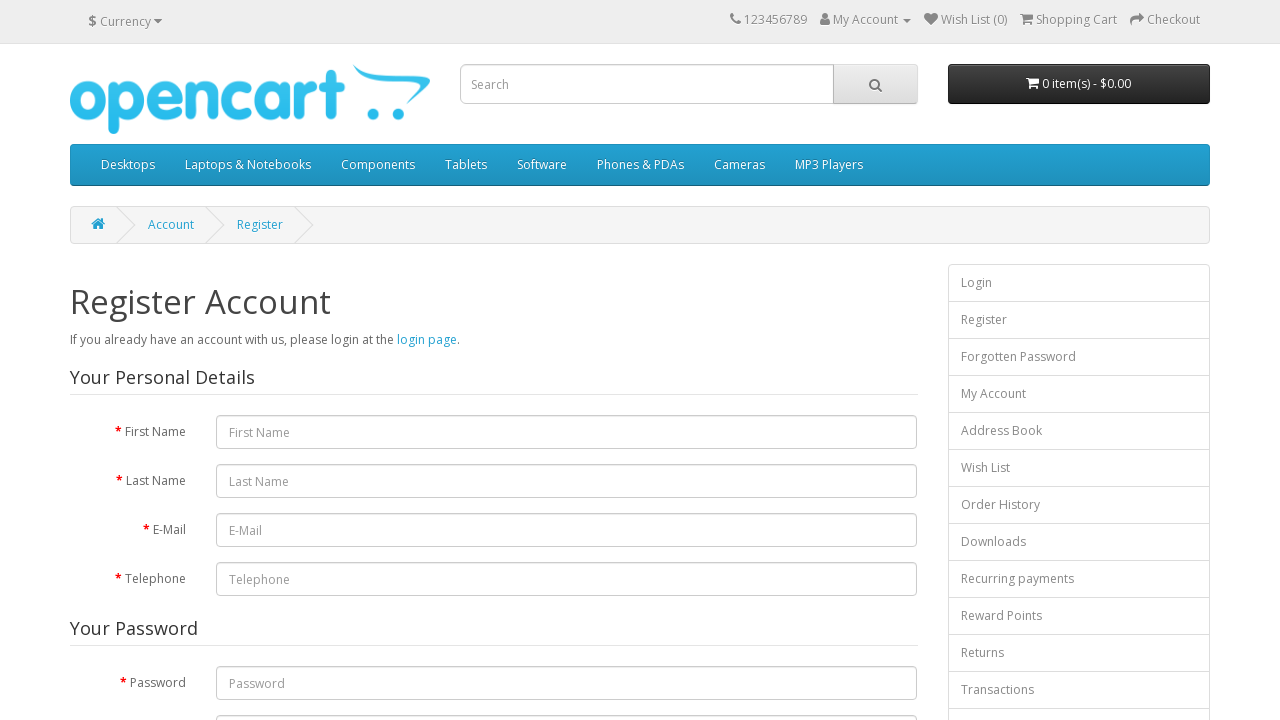

Search field became visible on registration page
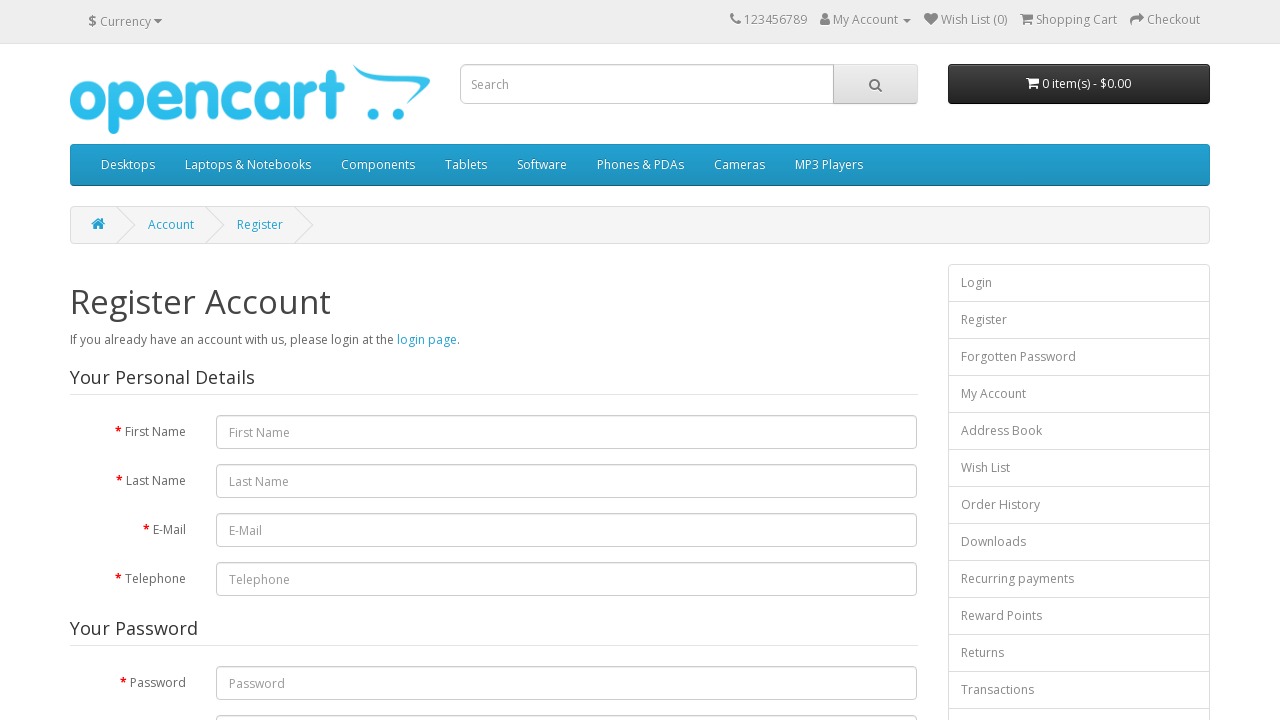

Entered 'MAC' into the search field on input[name='search']
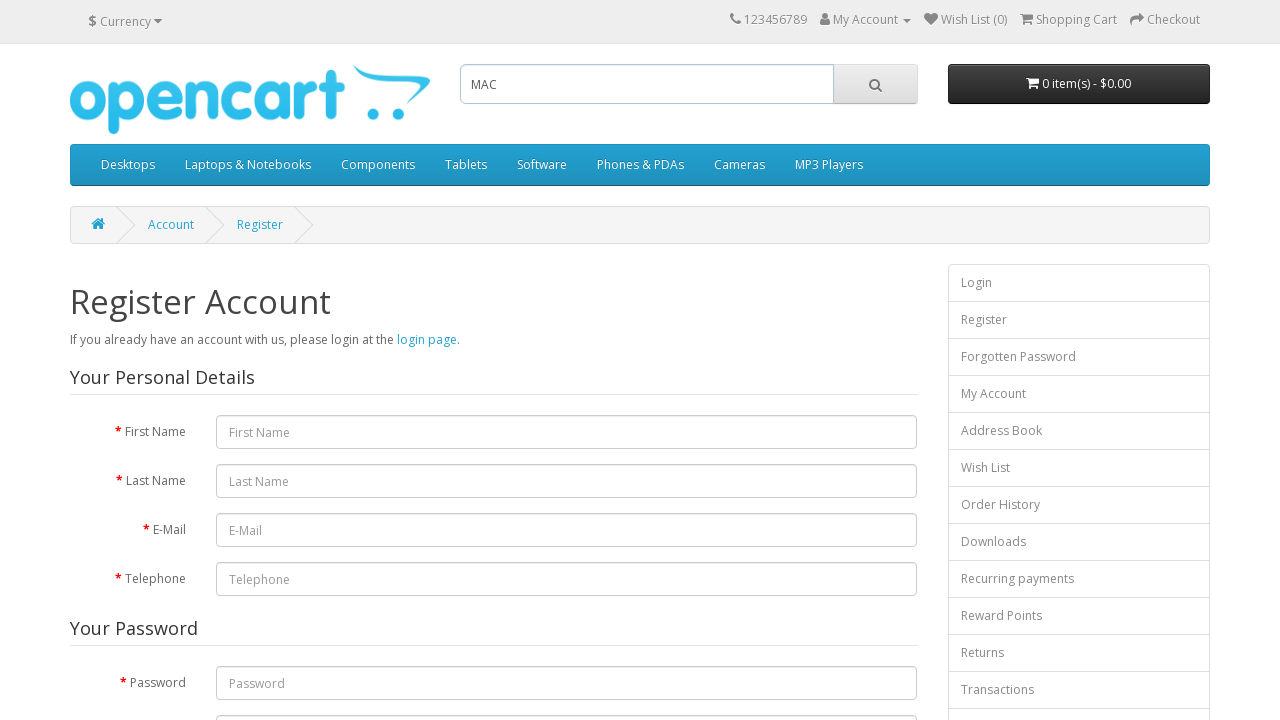

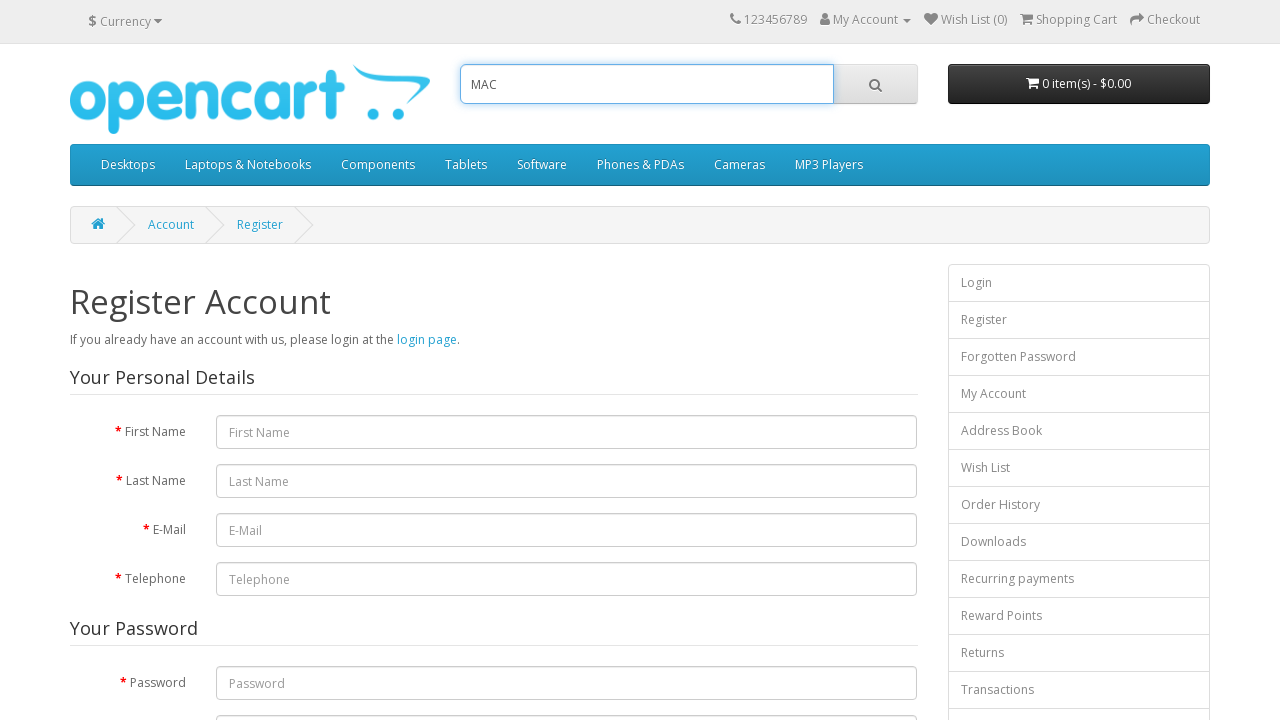